Tests the exam centre finder functionality by selecting a location from the dropdown and clicking the search button to find exam centres.

Starting URL: https://www.cambridgeenglish.org/find-a-centre/find-an-exam-centre/

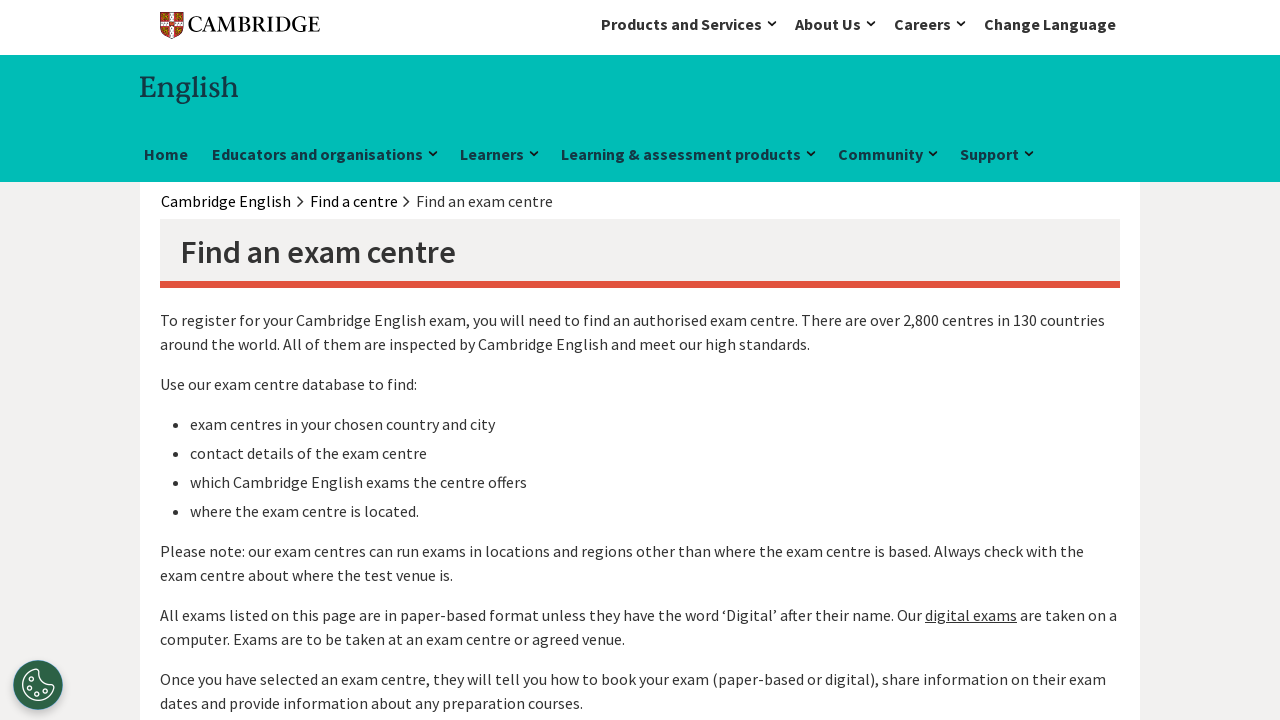

Location dropdown selector appeared
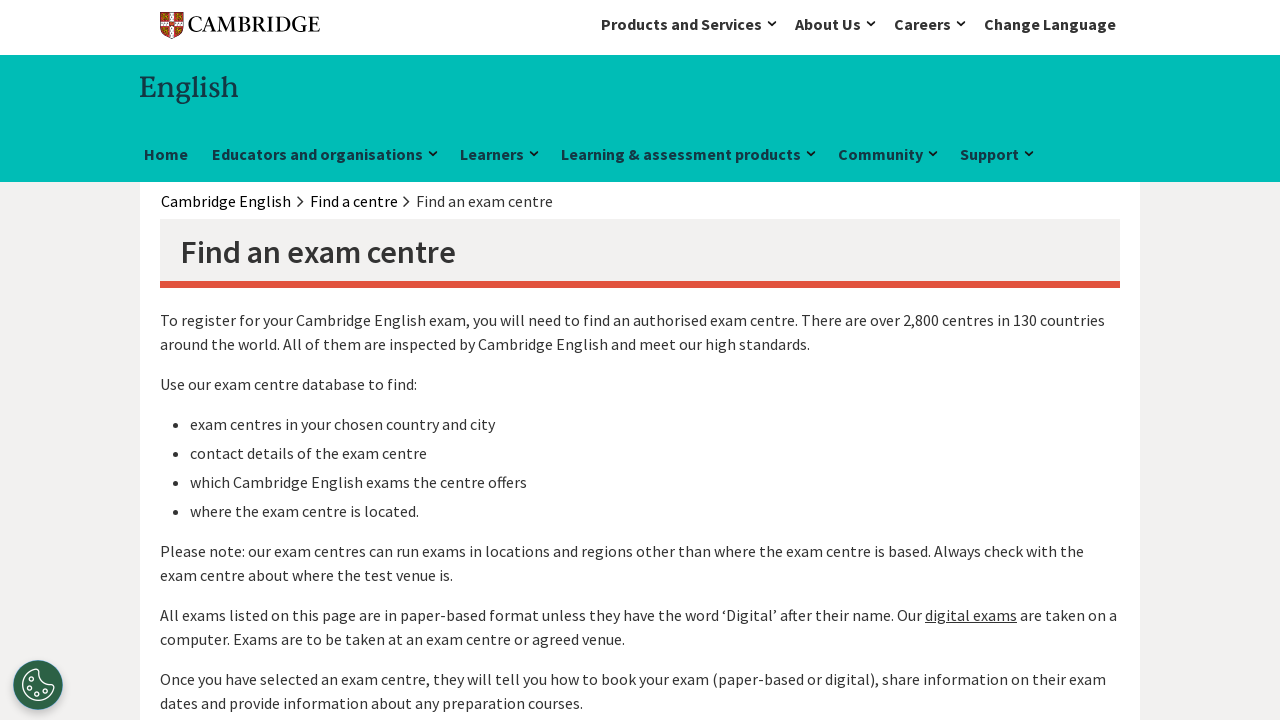

Selected location from dropdown at index 5 on #location
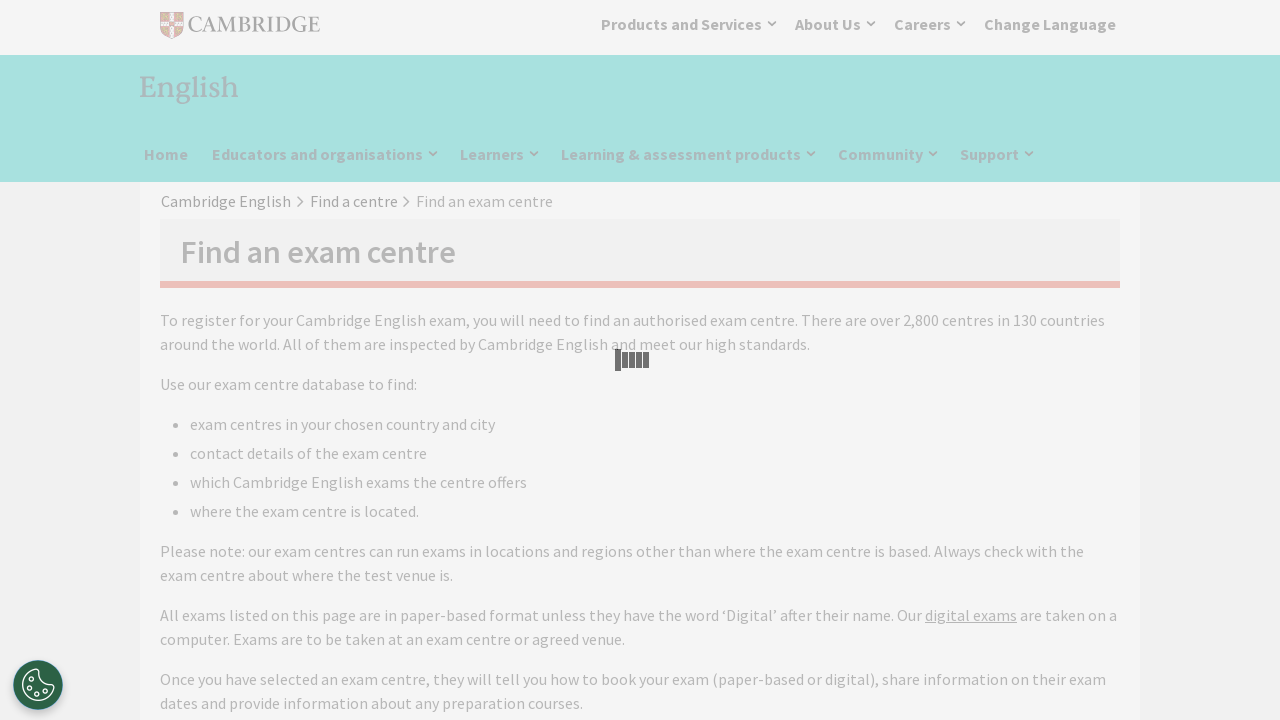

Search button appeared
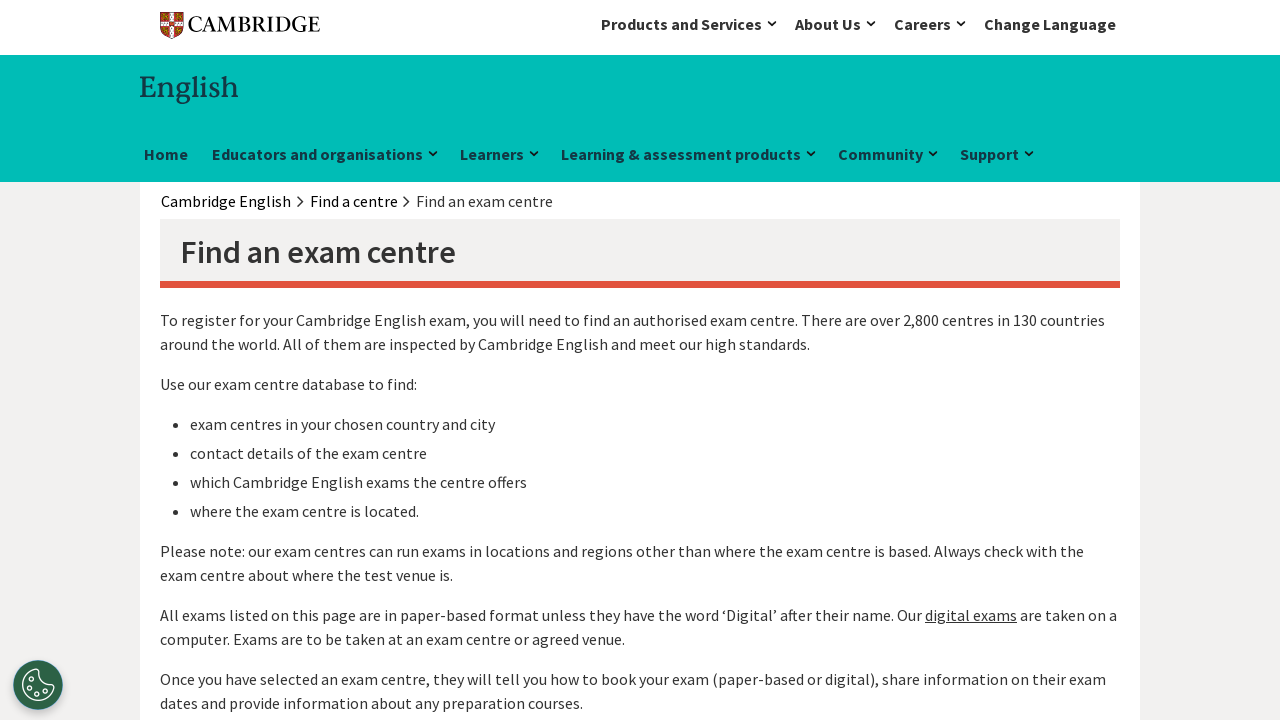

Loading backdrop disappeared
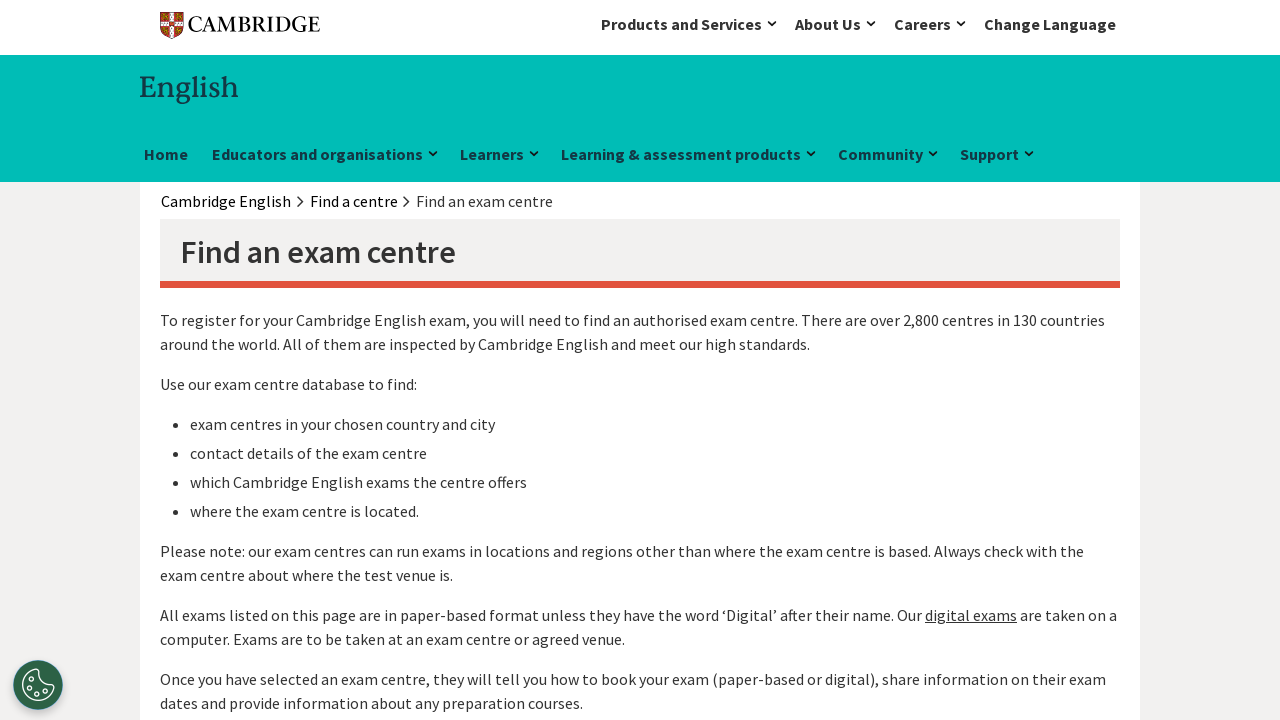

Clicked search button to find exam centres at (1082, 360) on .btn.btn-primary.m-0
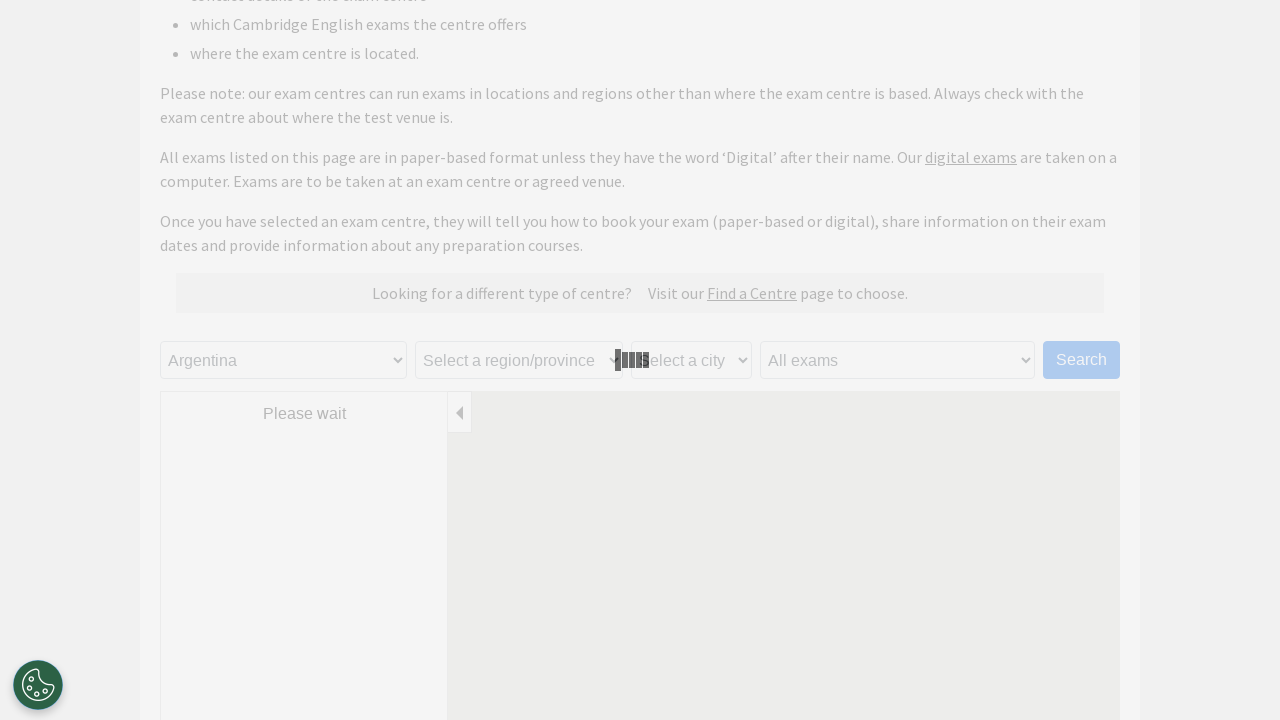

Exam centre results loaded successfully
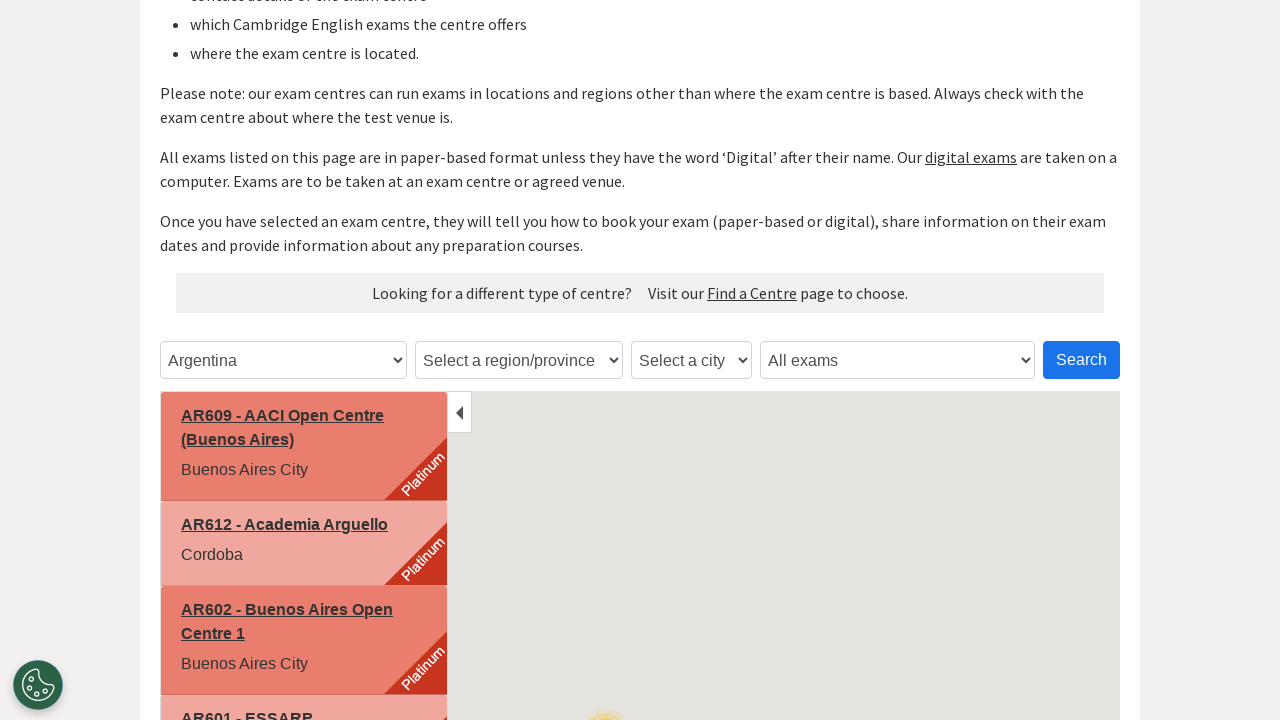

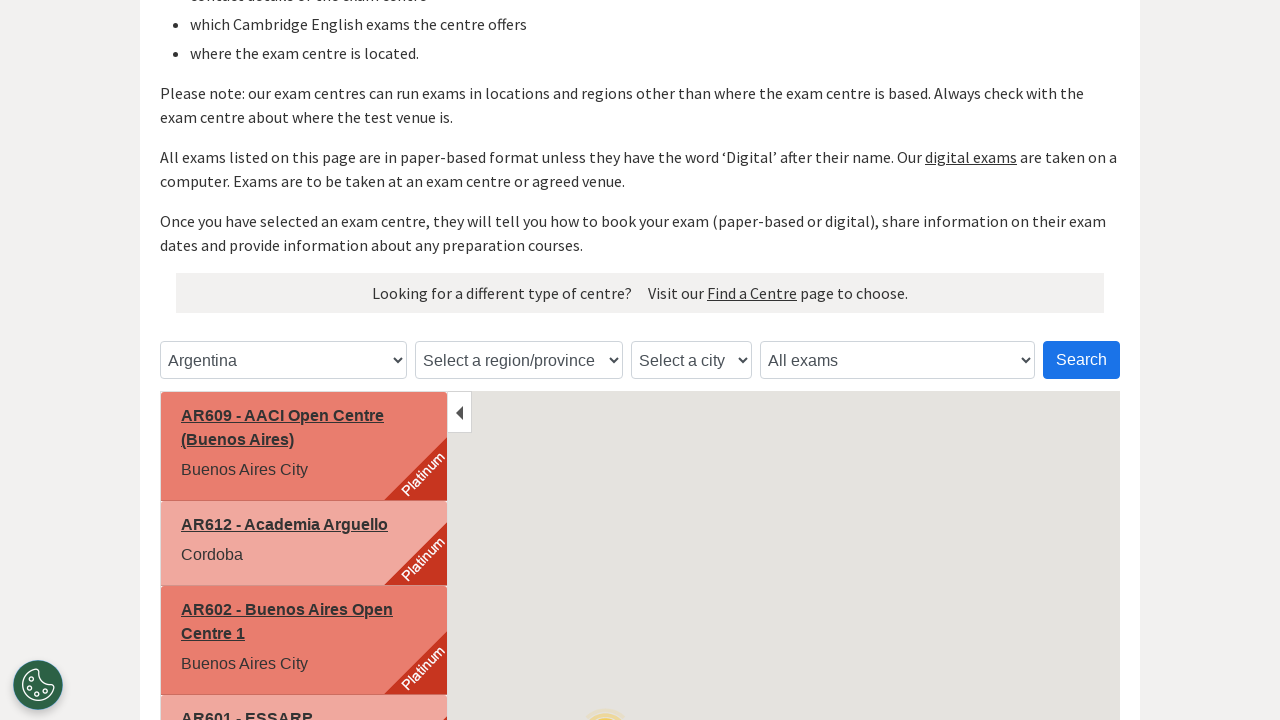